Tests an e-commerce flow by searching for products, adding items to cart, proceeding to checkout, and completing the order with country selection

Starting URL: https://rahulshettyacademy.com/seleniumPractise/#/

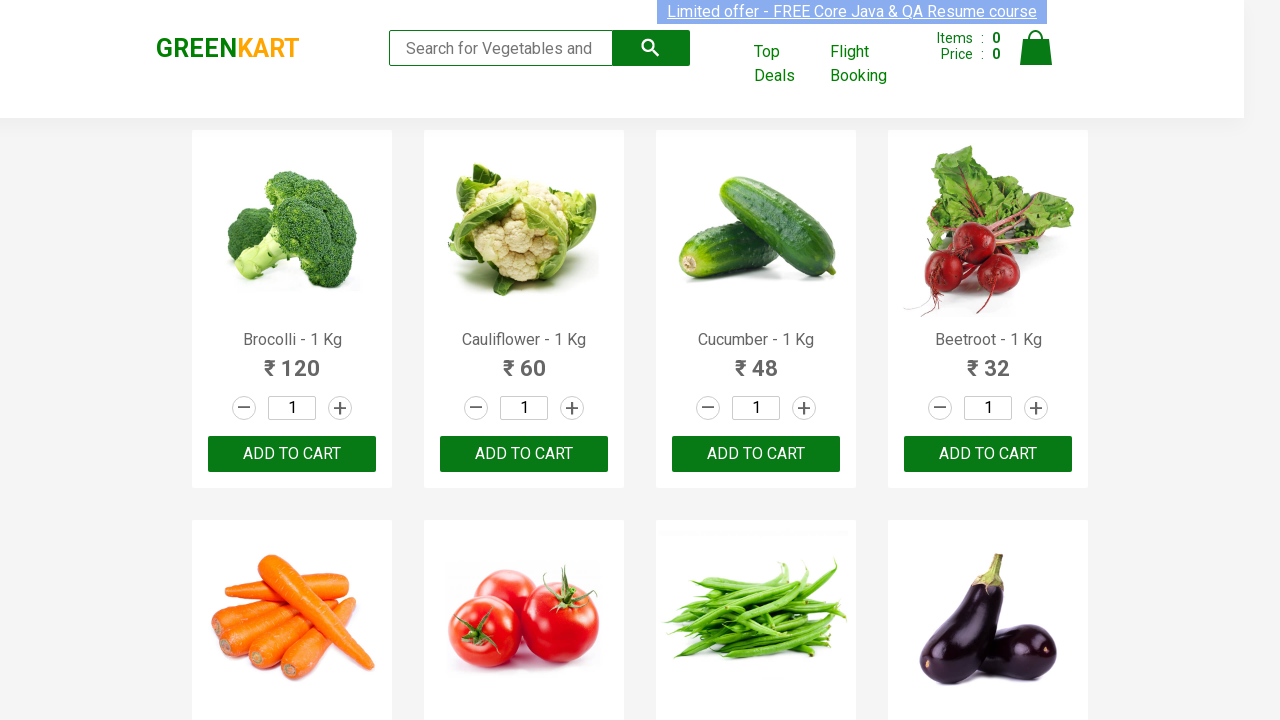

Filled search field with 'ca' to filter products on .search-keyword
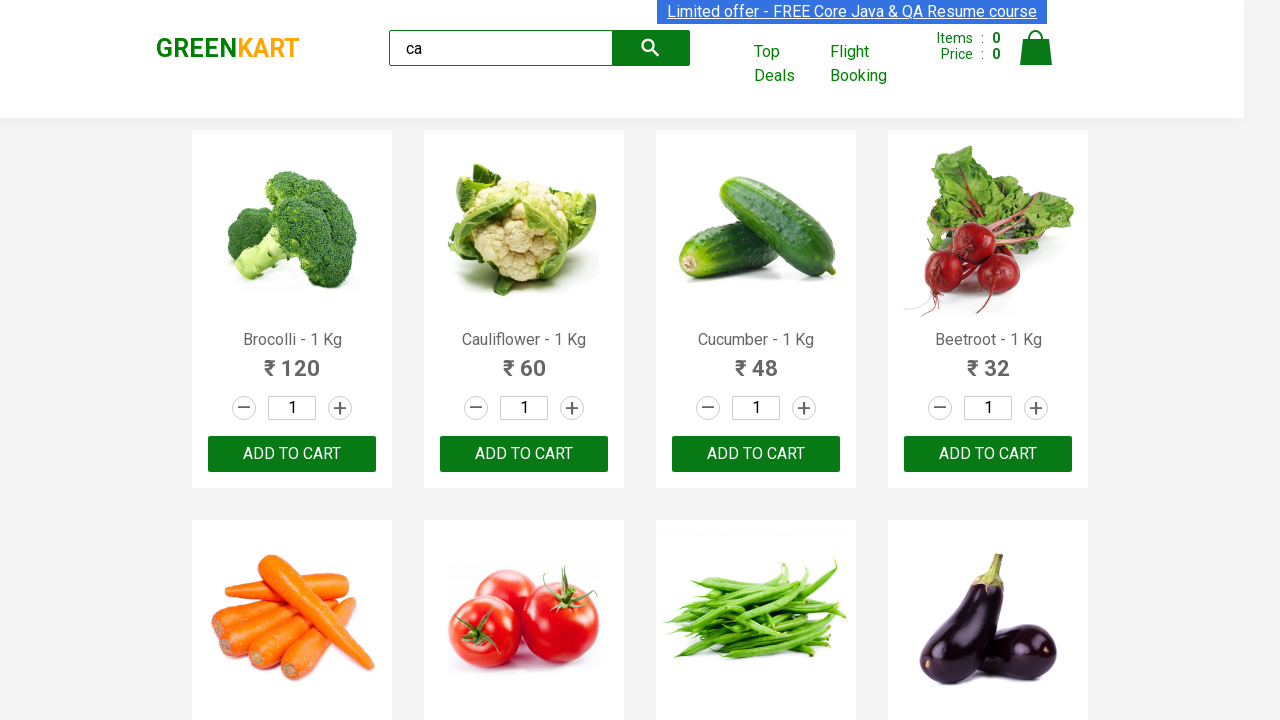

Waited for products to filter
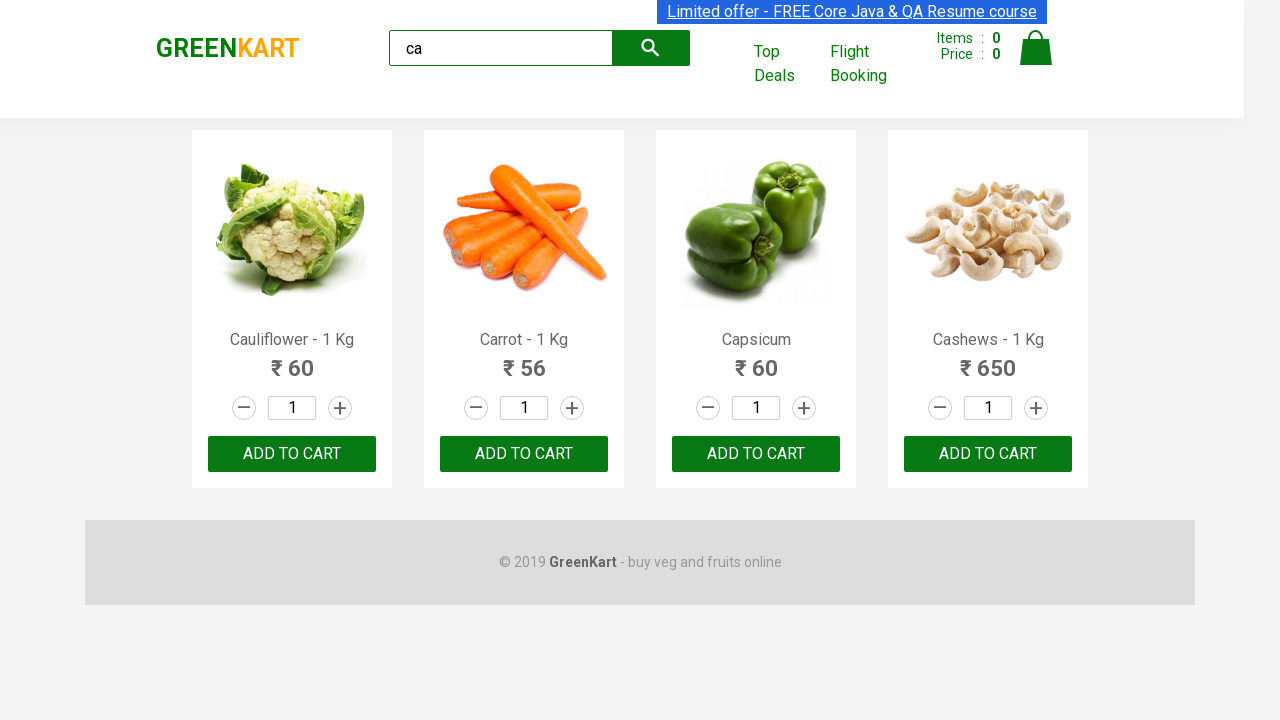

Clicked ADD TO CART on the third product at (756, 454) on .products .product >> nth=2 >> text=ADD TO CART
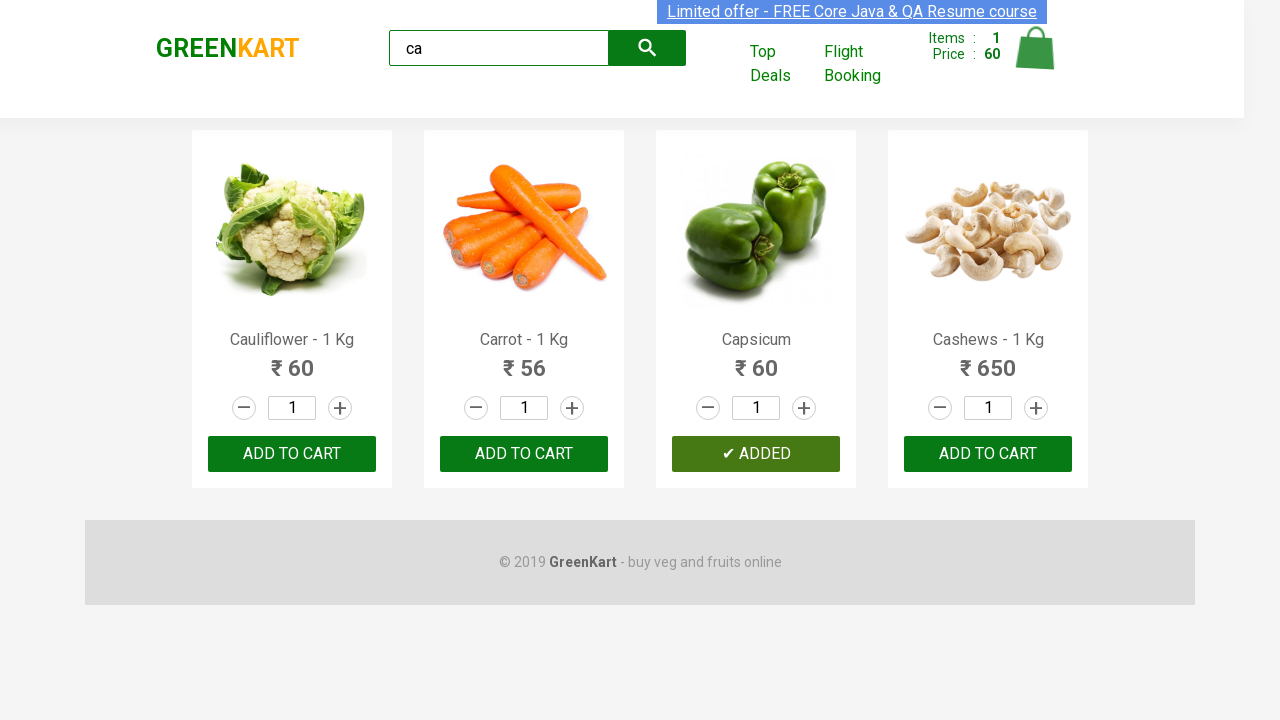

Found and clicked ADD TO CART for Cashews product at (988, 454) on .products .product >> nth=3 >> button
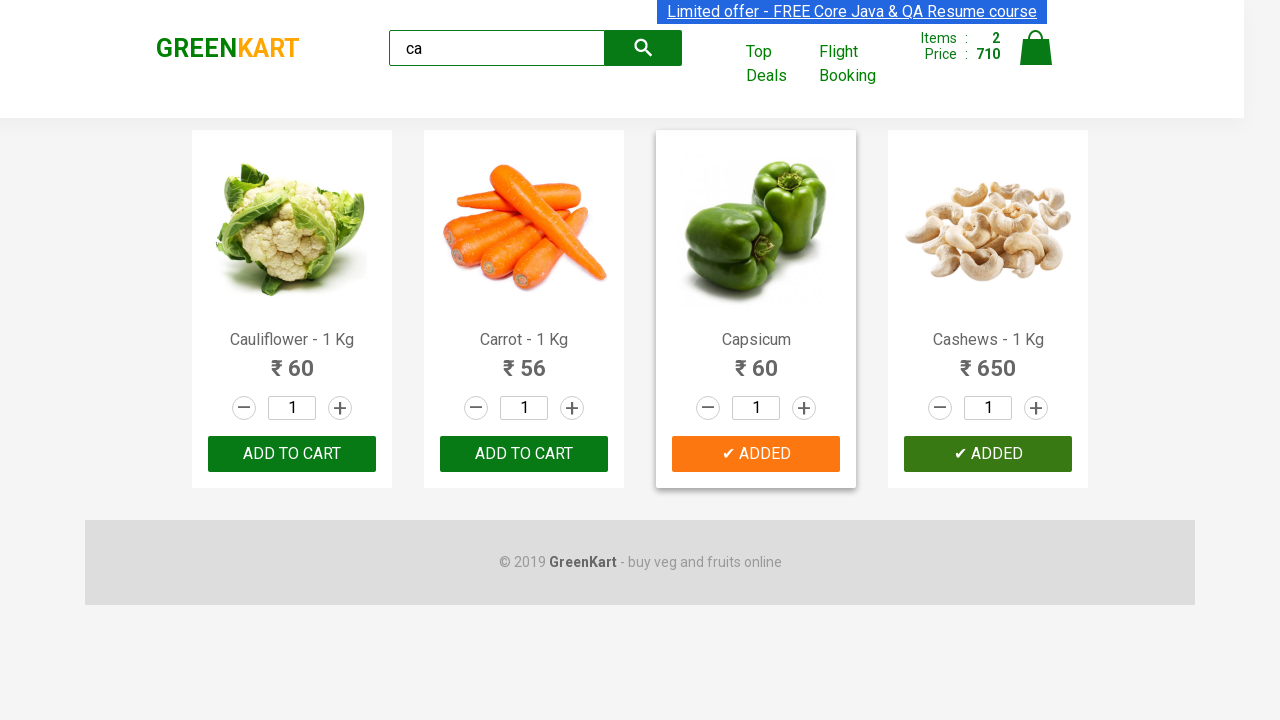

Clicked on cart icon to view cart at (1036, 59) on .cart-icon
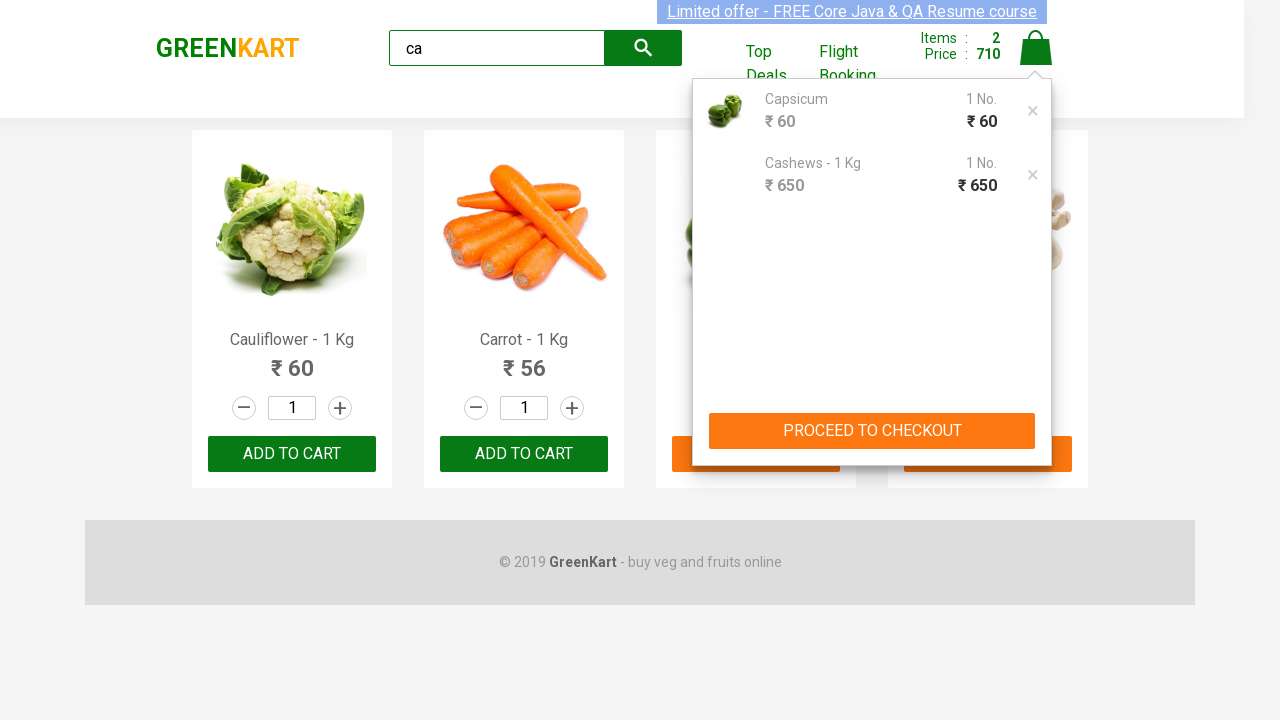

Clicked PROCEED TO CHECKOUT button at (872, 431) on text=PROCEED TO CHECKOUT
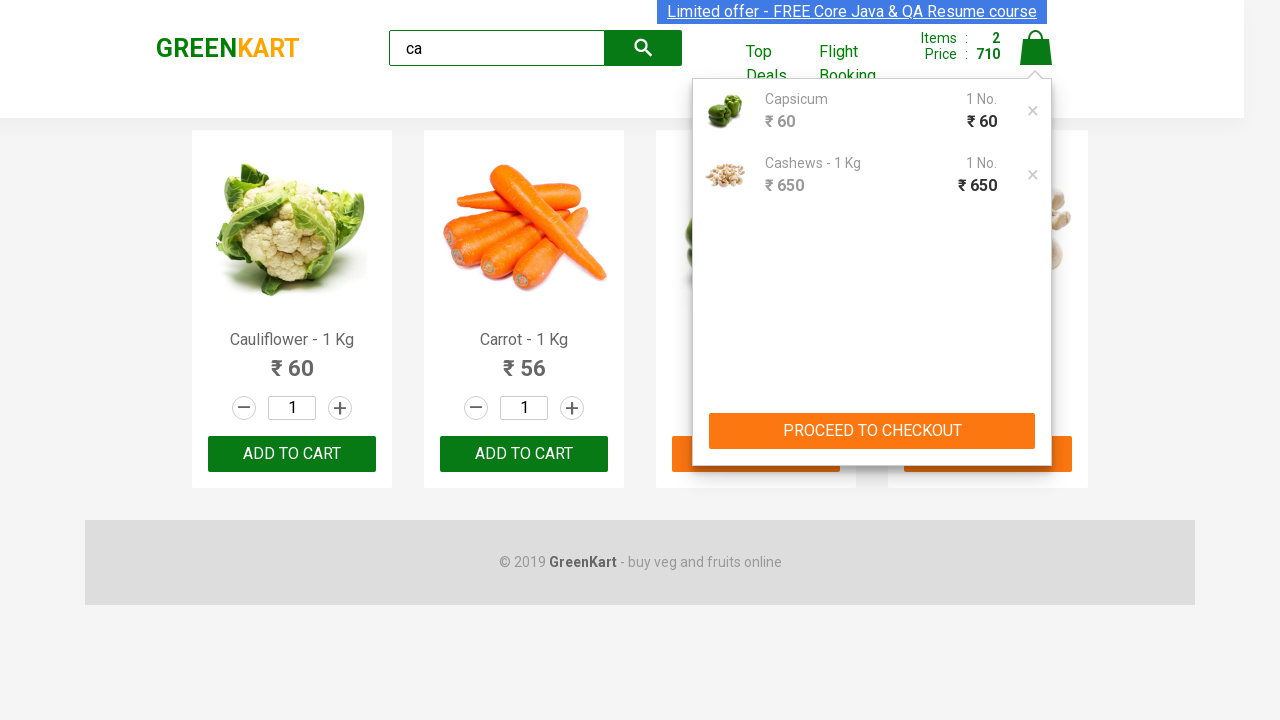

Clicked Place Order button at (1036, 491) on button:has-text('Place Order')
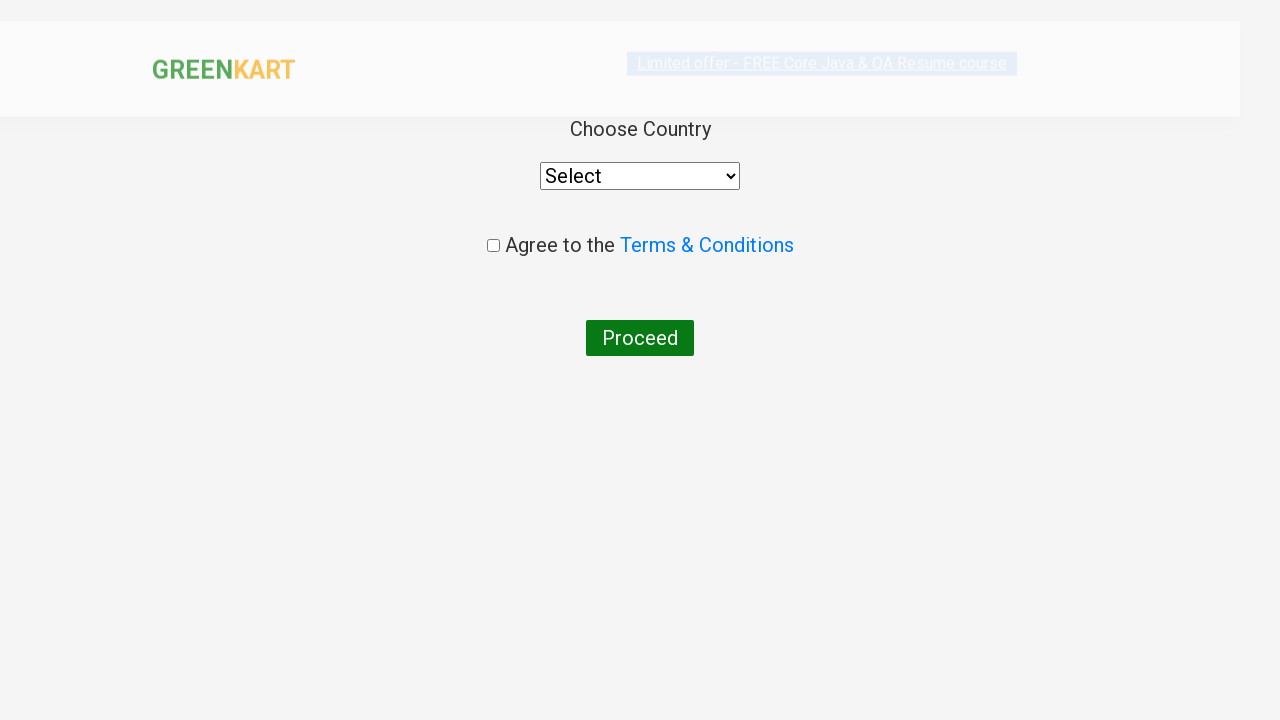

Selected India from country dropdown on select
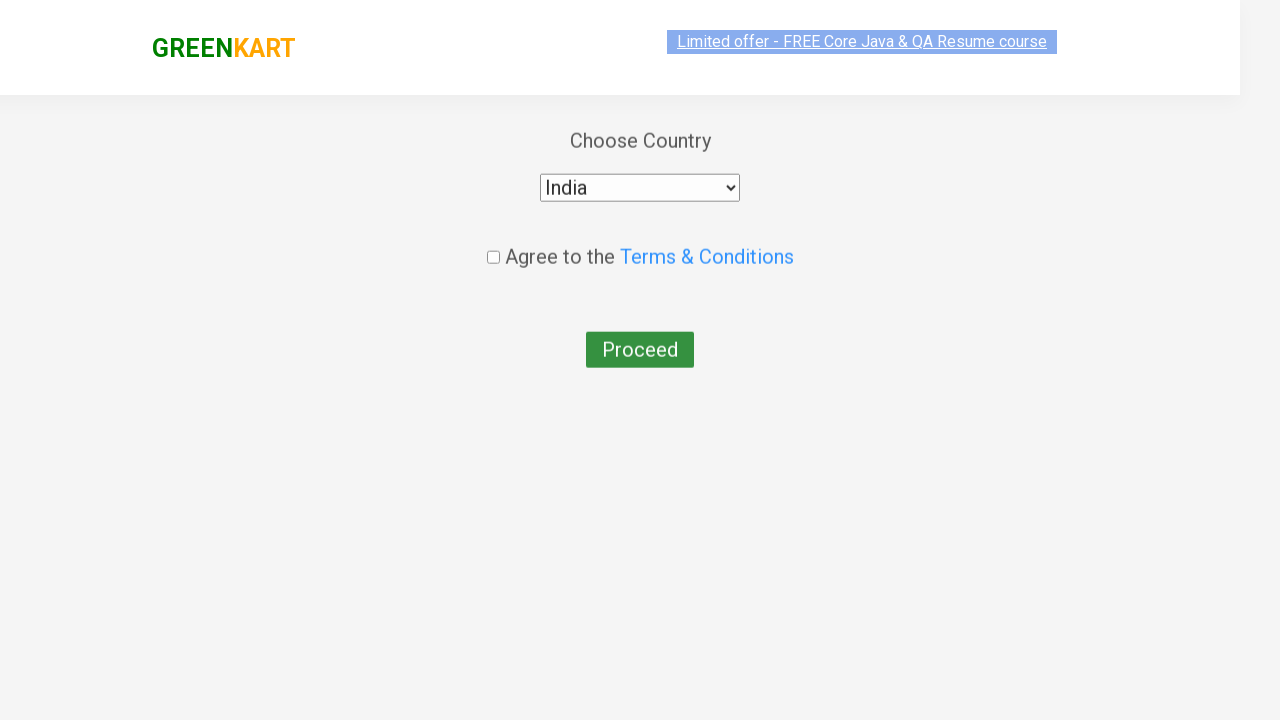

Checked the terms and conditions checkbox at (493, 246) on input[type="checkbox"]
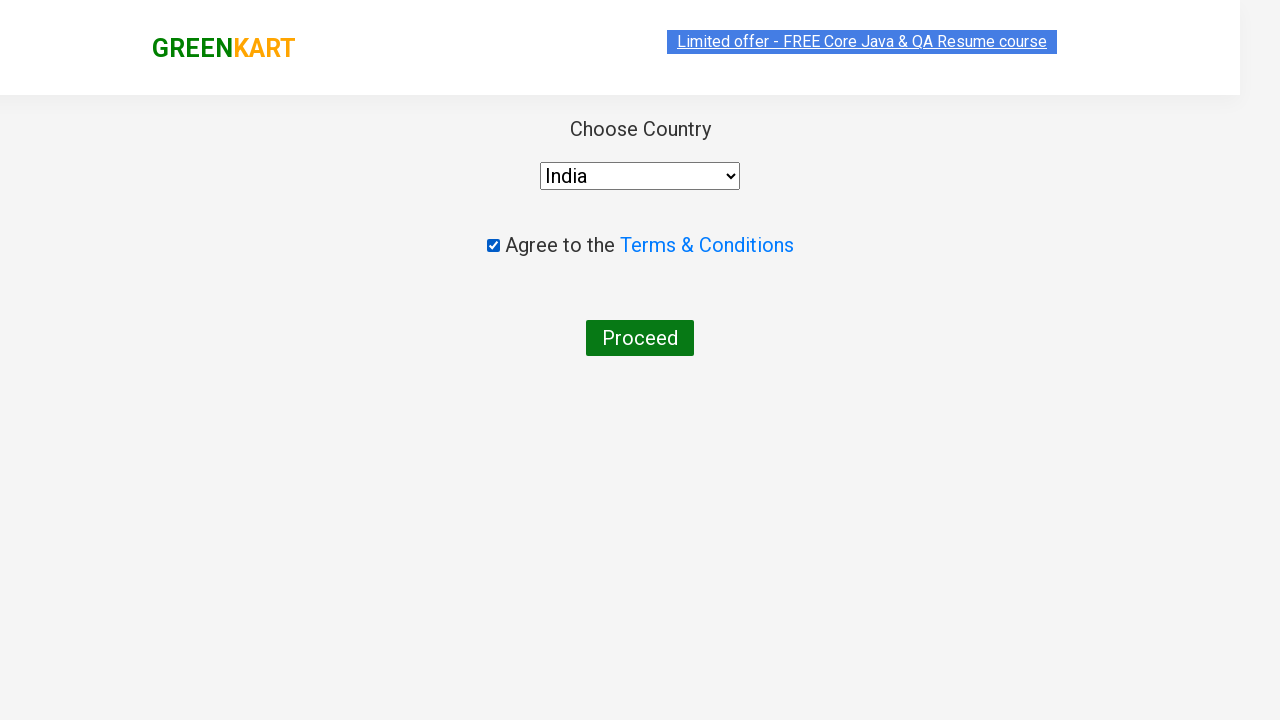

Clicked final submit button to complete order at (640, 338) on button >> nth=-1
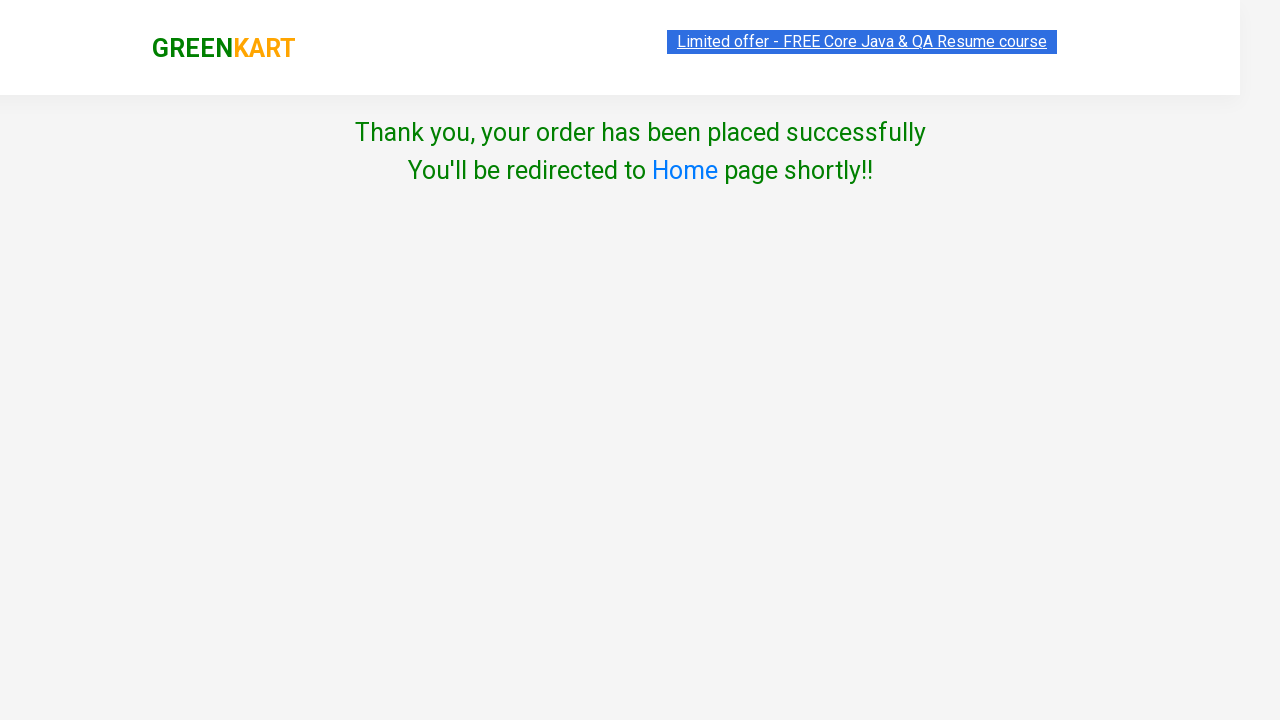

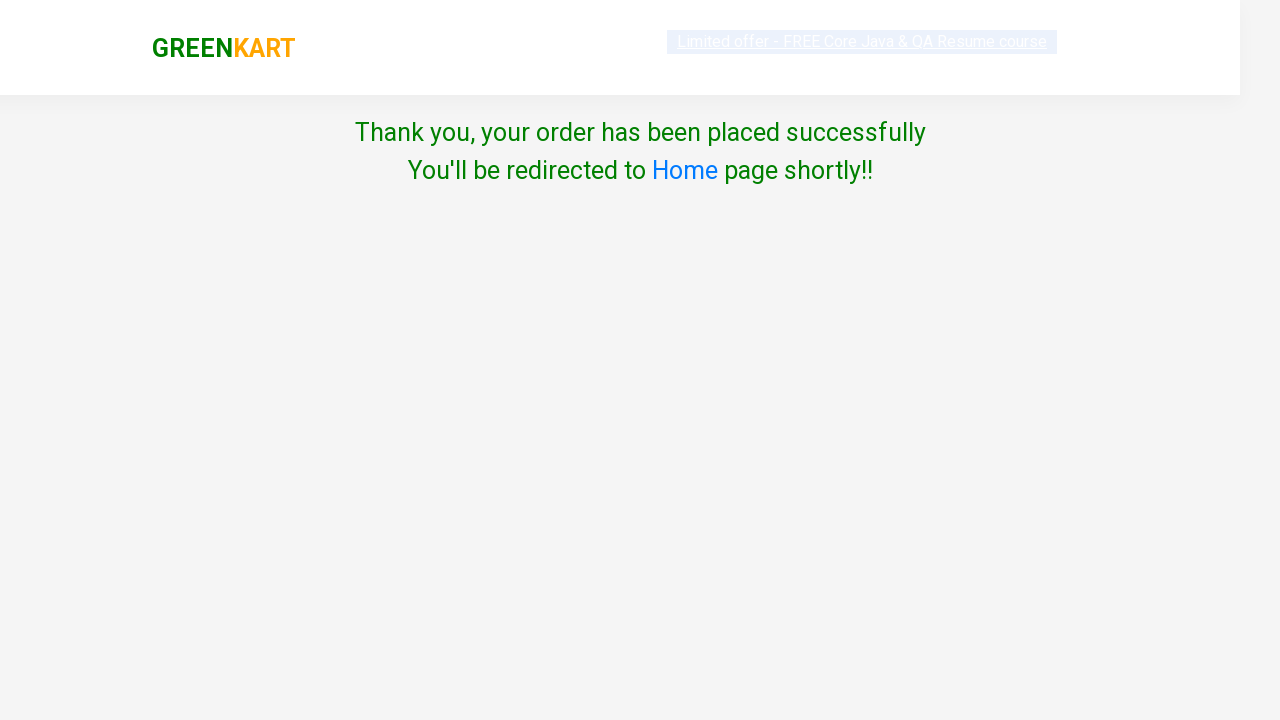